Tests clicking a primary (blue) button on the UI Testing Playground class attribute page to verify button interaction functionality.

Starting URL: http://uitestingplayground.com/classattr

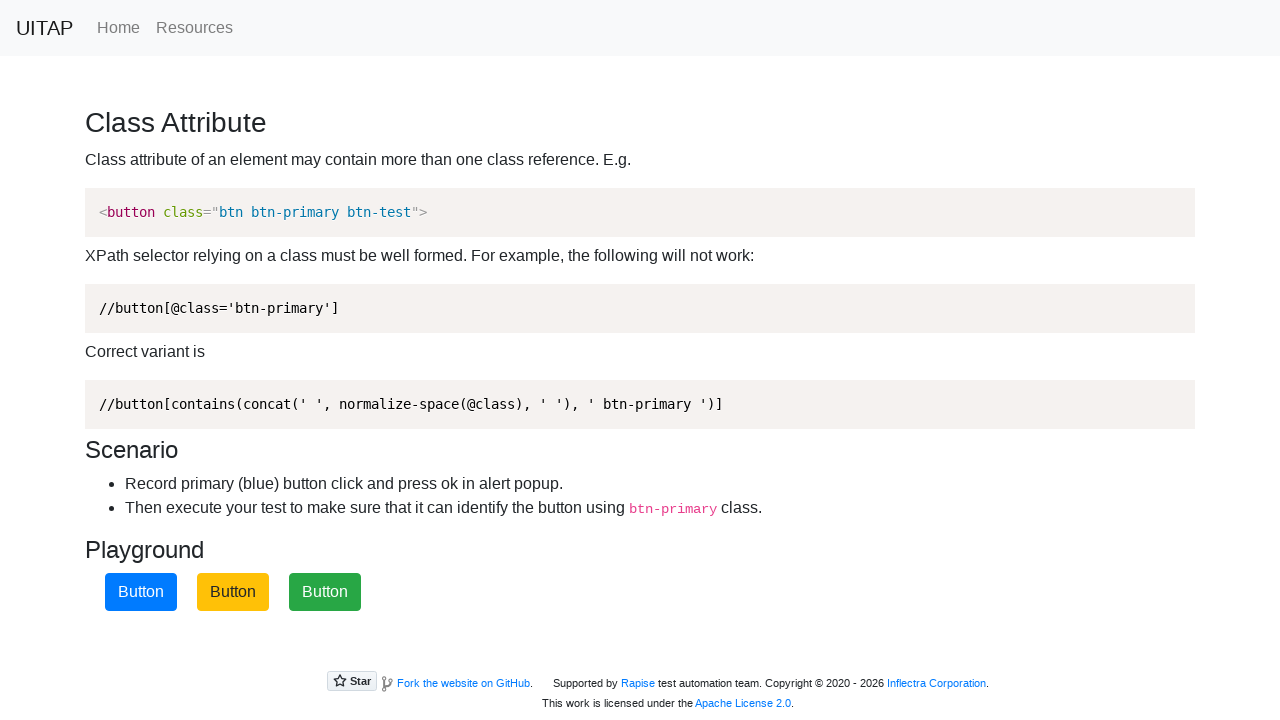

Clicked the primary (blue) button using class attribute selector at (141, 592) on .btn-primary
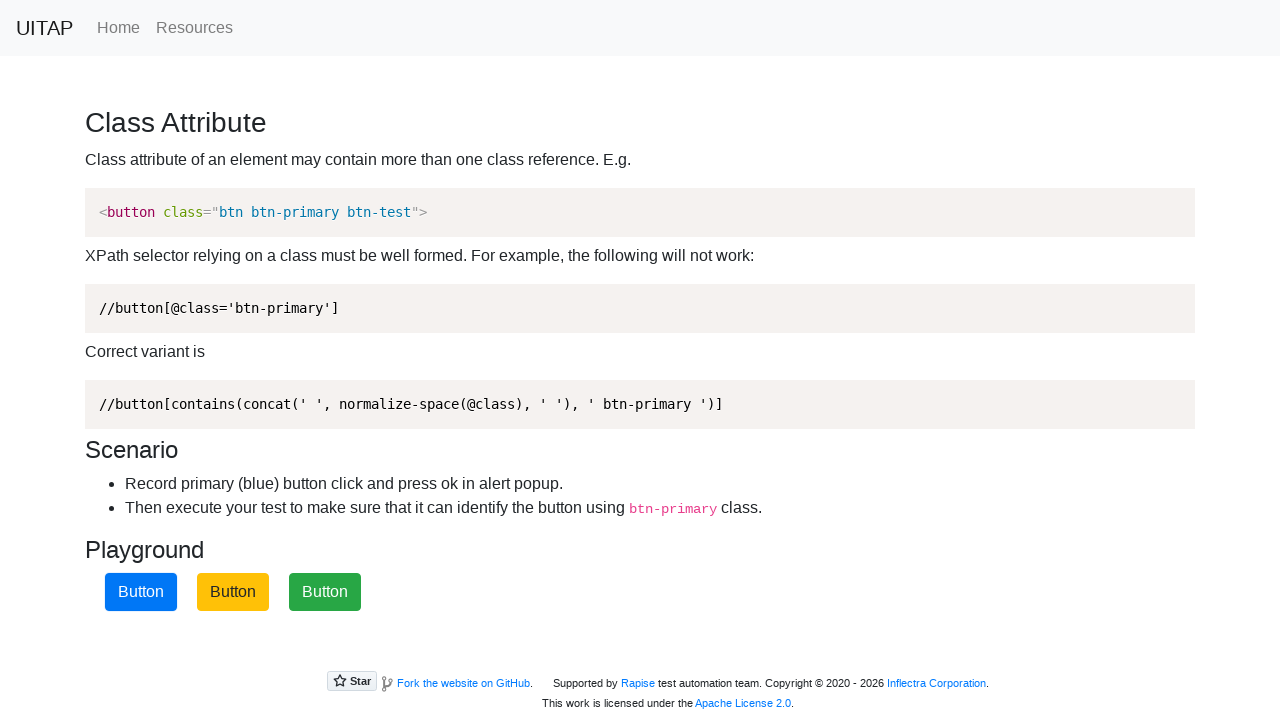

Waited 1 second to observe button interaction result
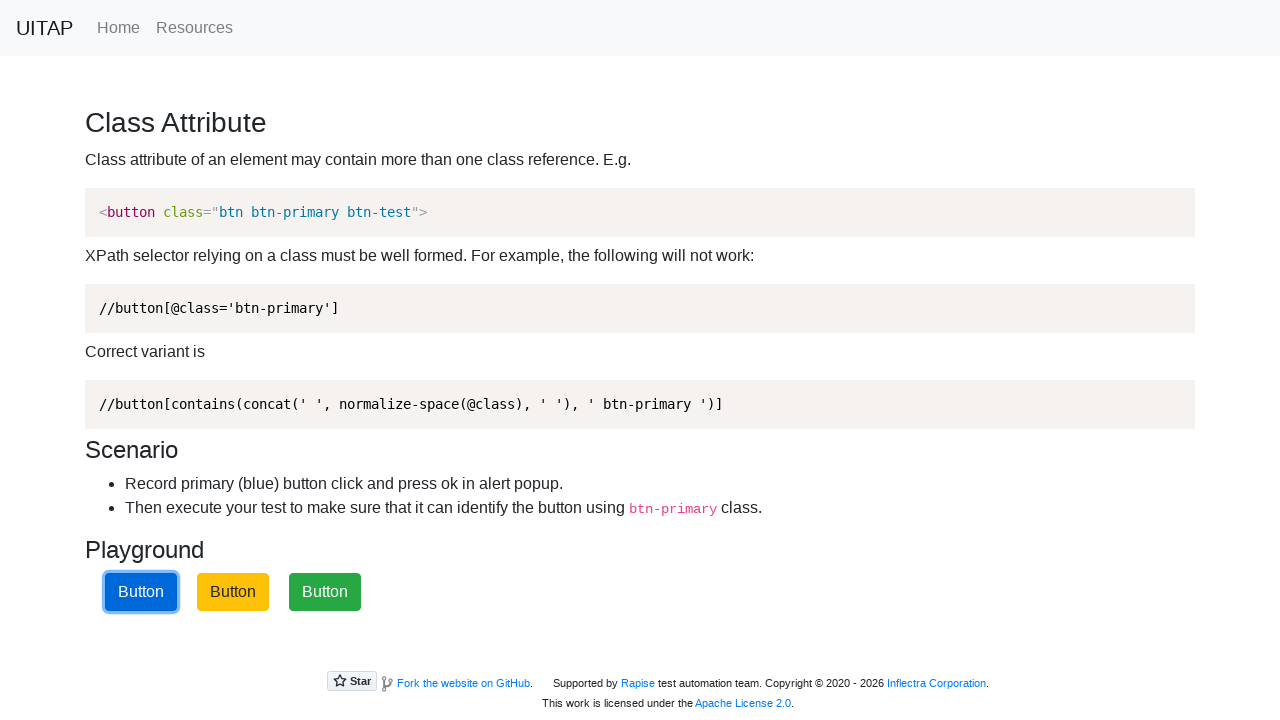

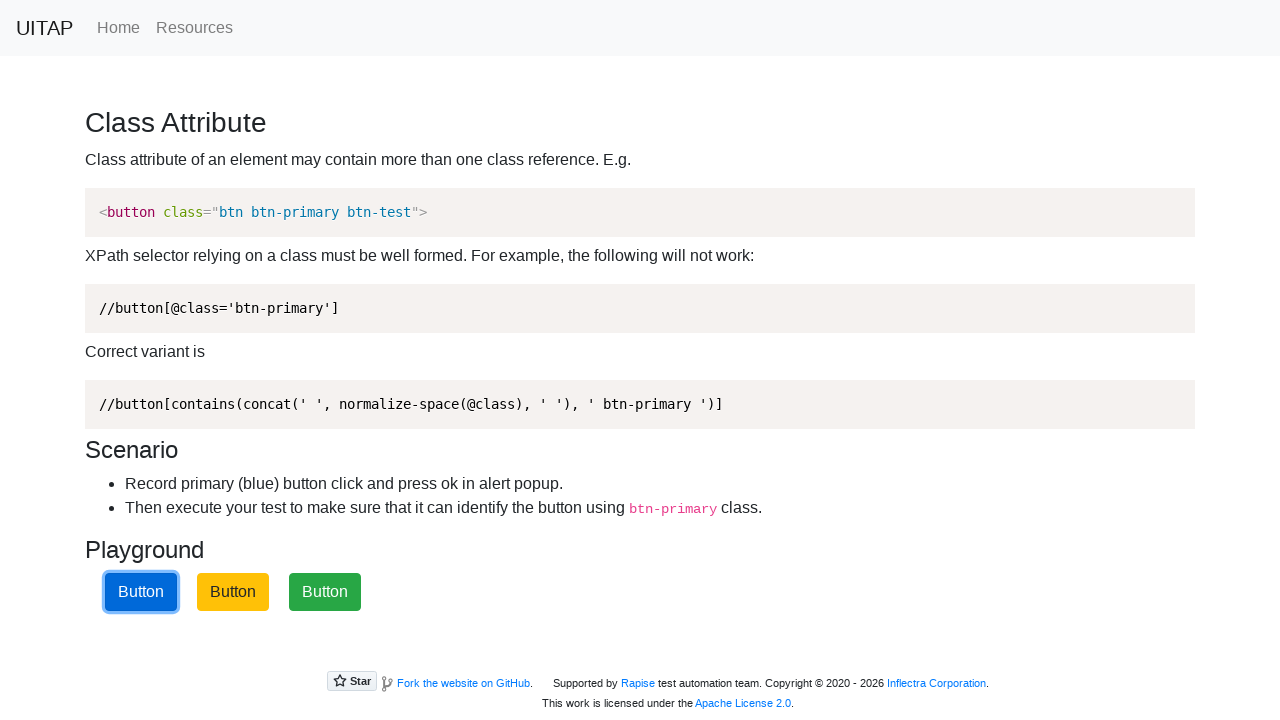